Tests dynamic loading by clicking start button and verifying "Hello World!" text appears (0s wait - expected to fail)

Starting URL: https://automationfc.github.io/dynamic-loading/

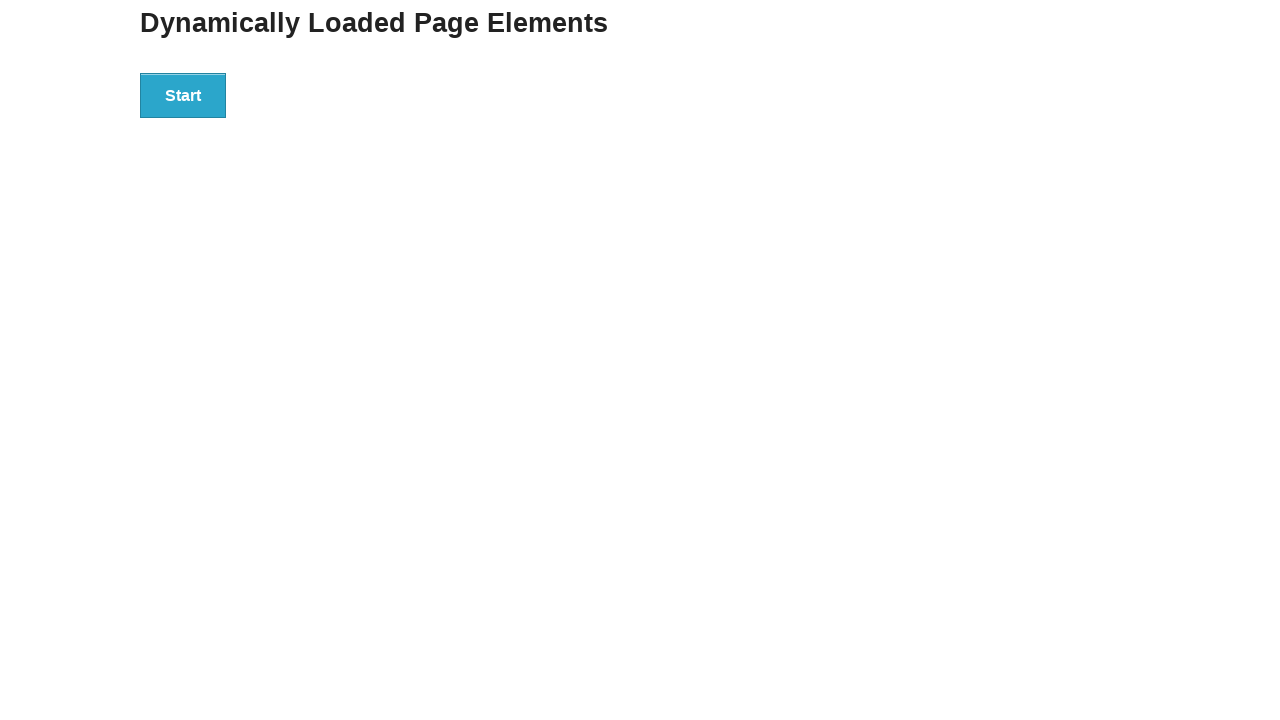

Clicked start button to trigger dynamic loading at (183, 95) on div#start>button
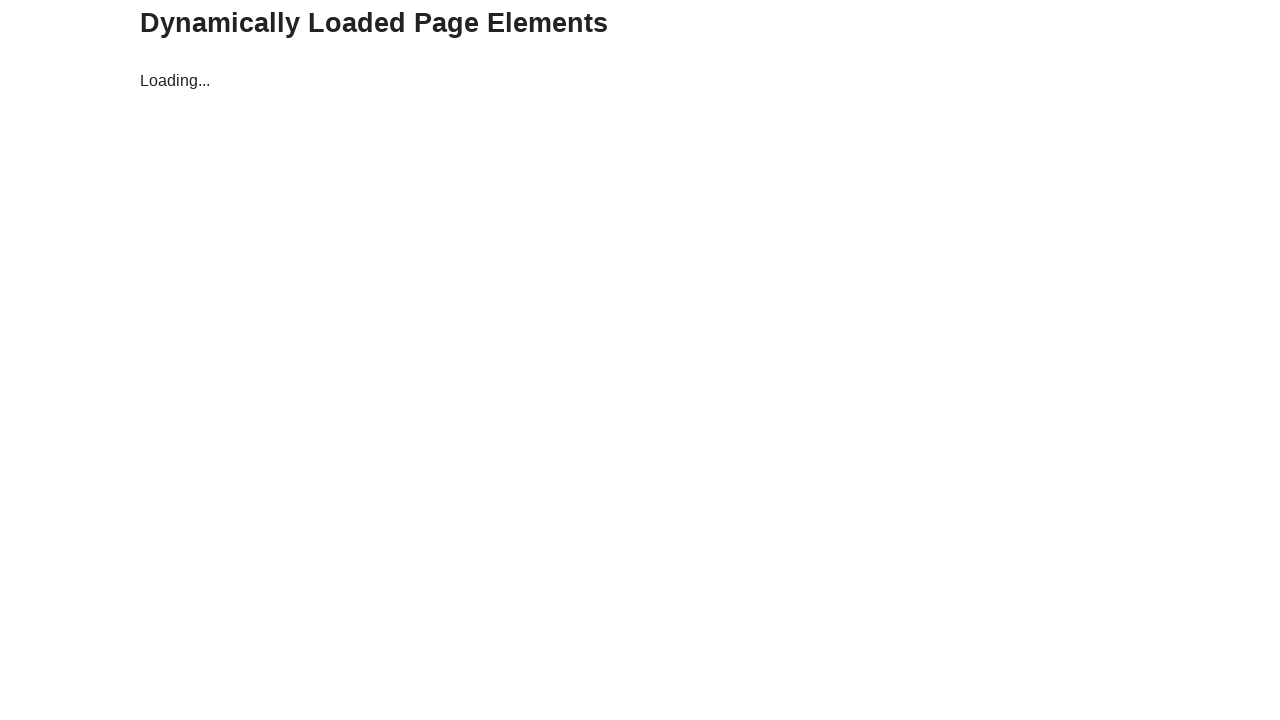

Verified 'Hello World!' text appears (0s wait - expected to fail)
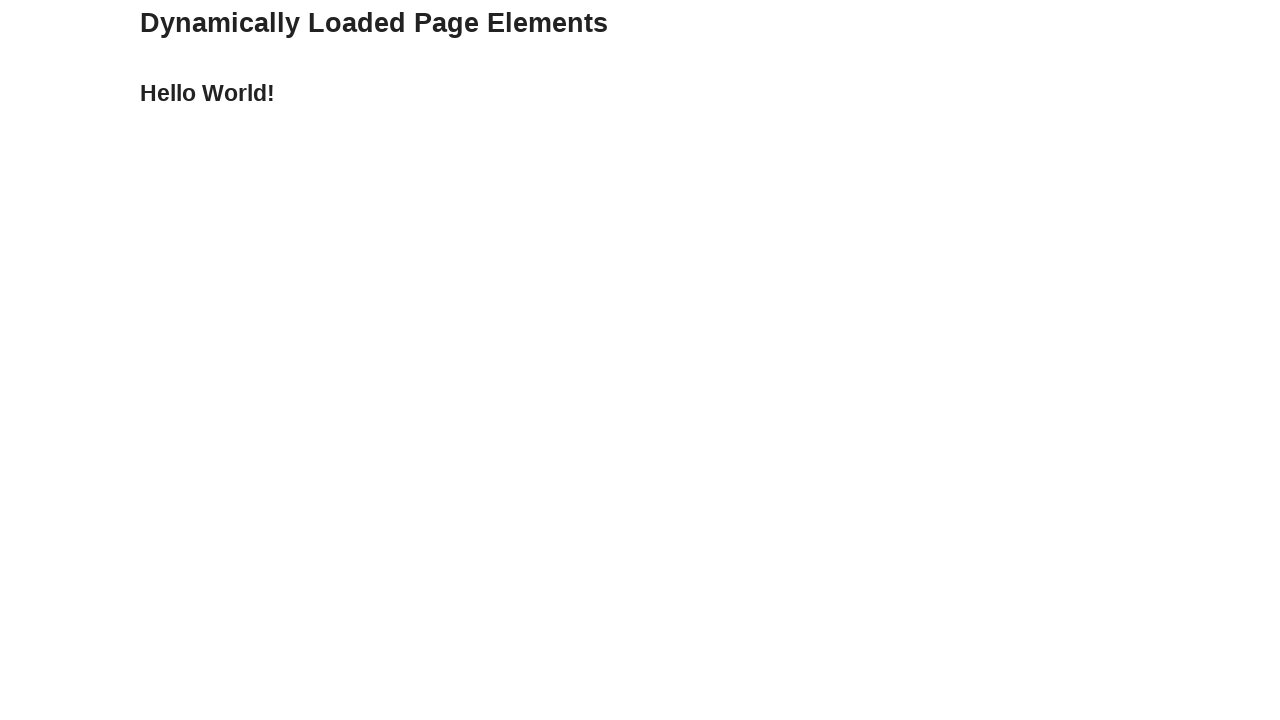

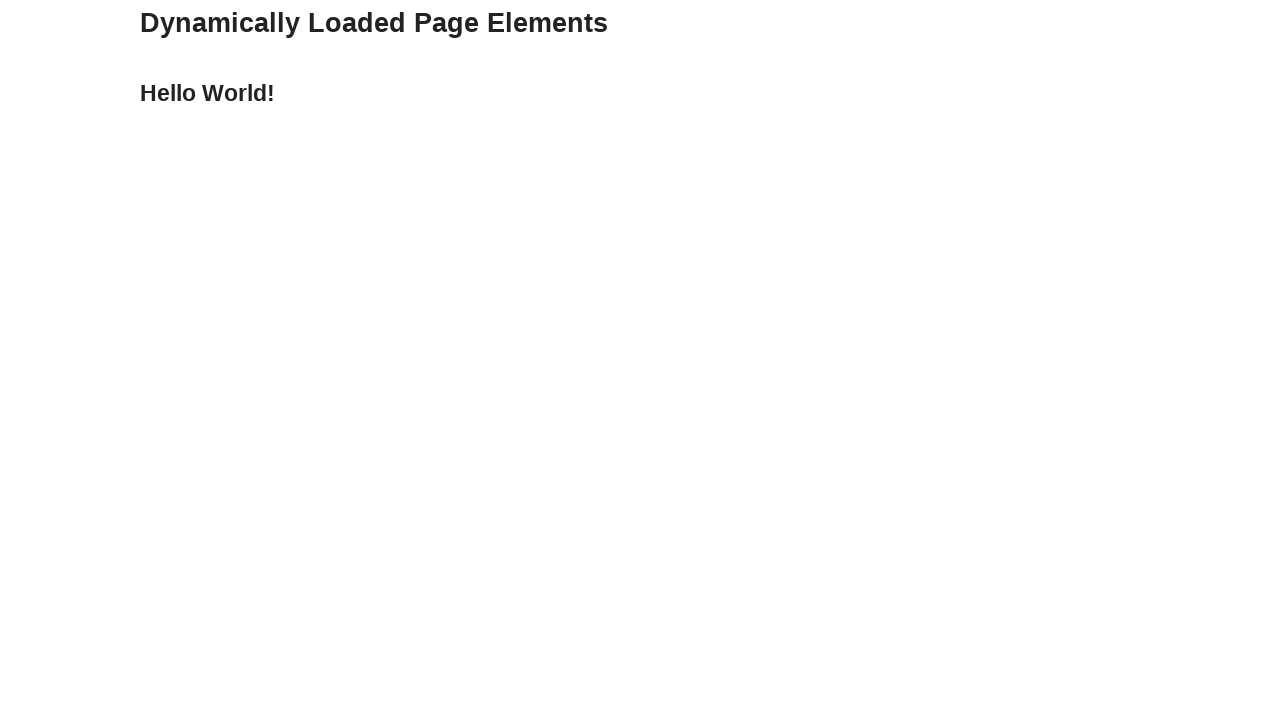